Navigates to DemoQA homepage, clicks on Elements section, then clicks on TextBox button to navigate to the text-box page

Starting URL: https://demoqa.com/

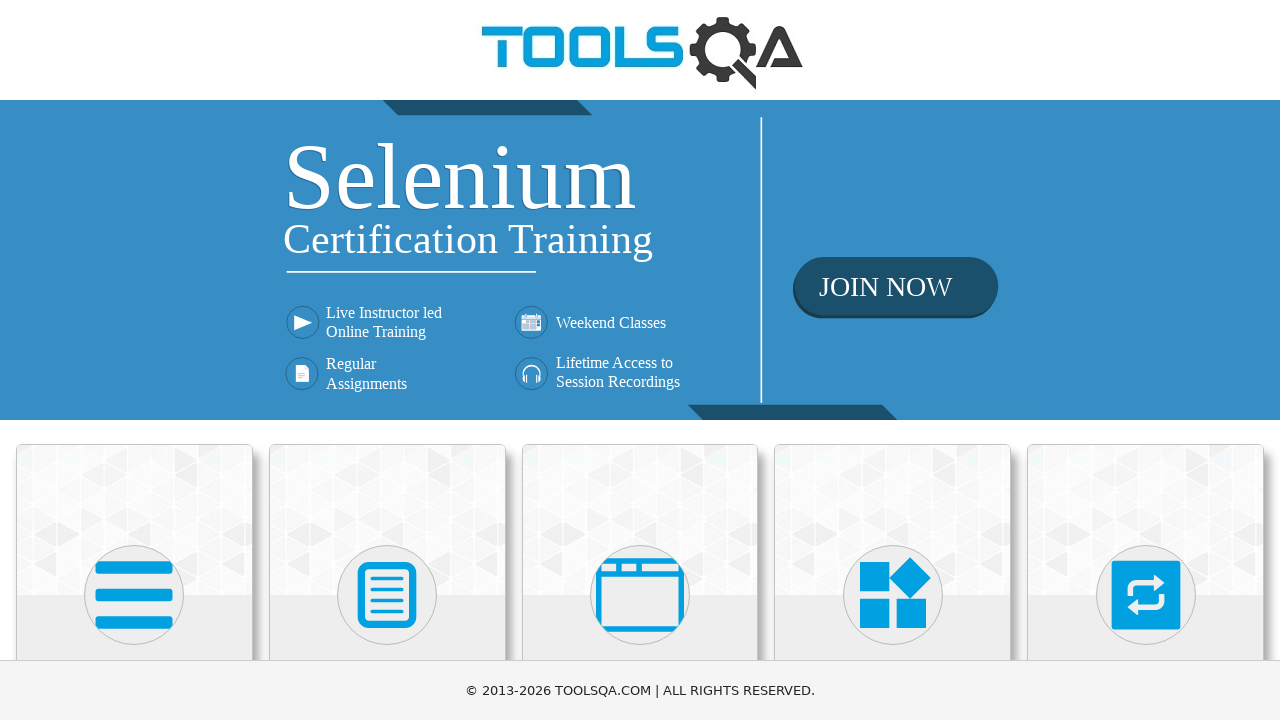

Navigated to DemoQA homepage
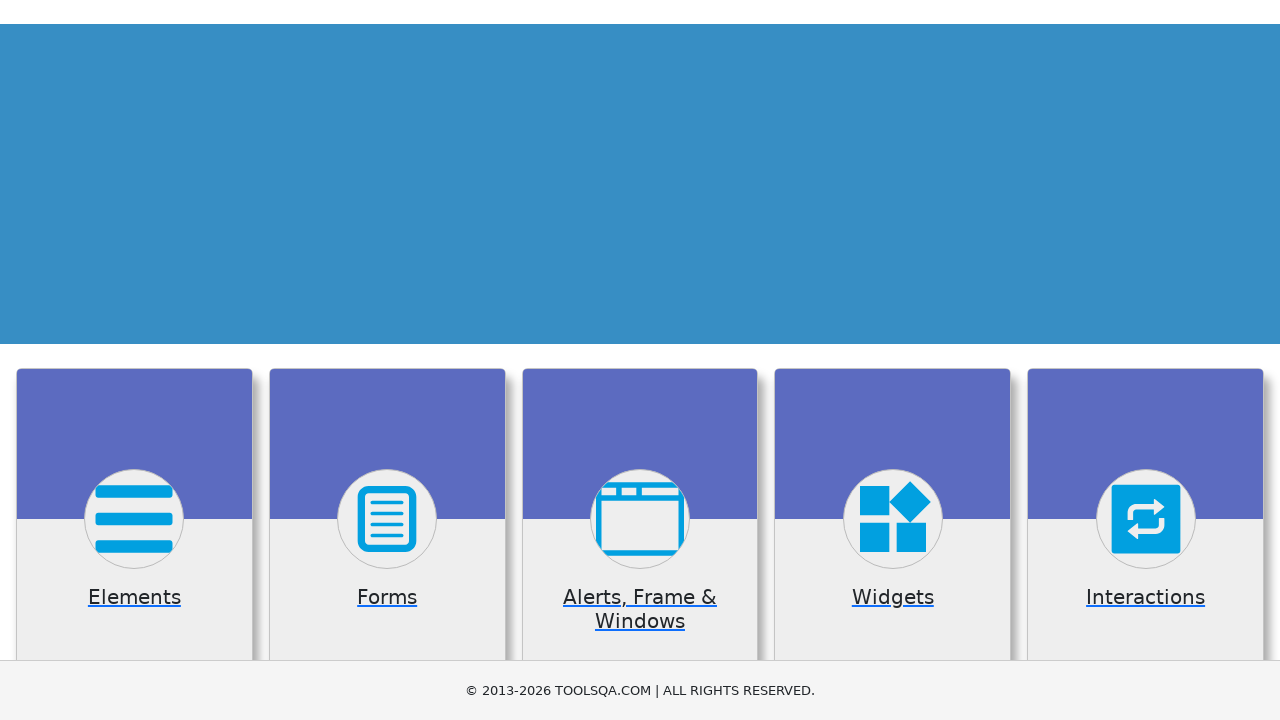

Clicked on Elements section at (134, 360) on text=Elements
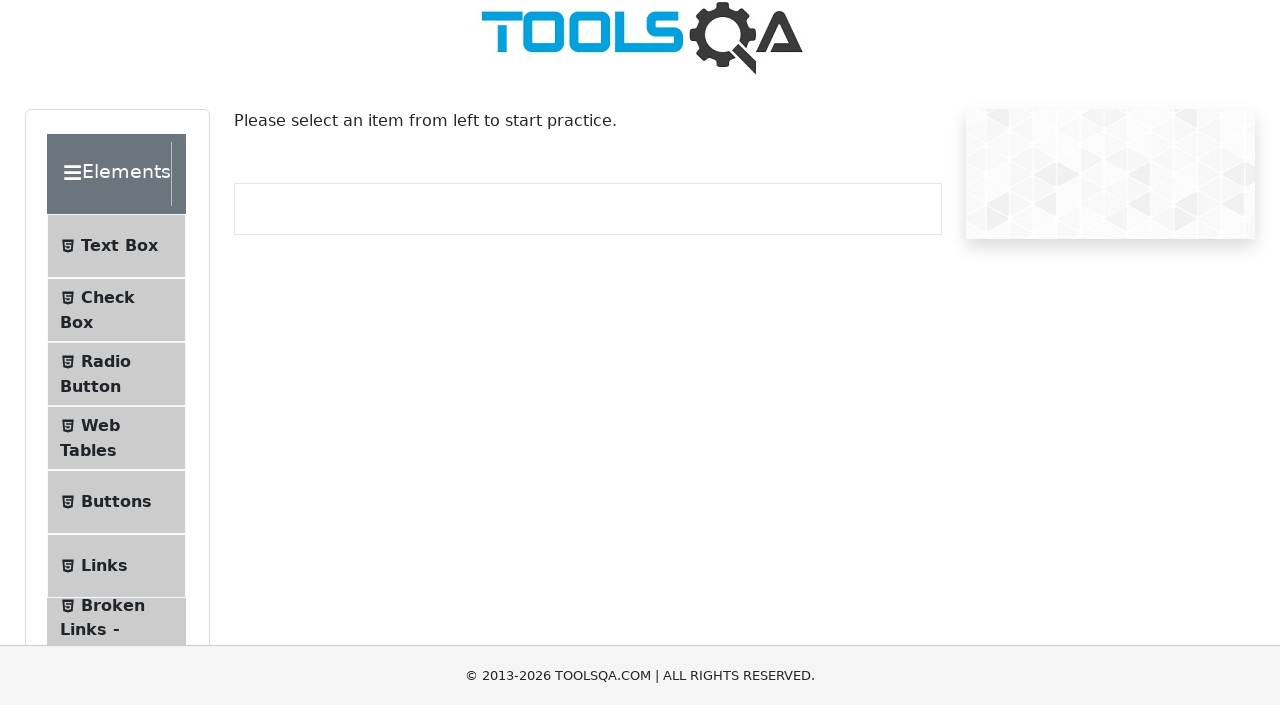

Clicked on TextBox button at (119, 261) on text=Text Box
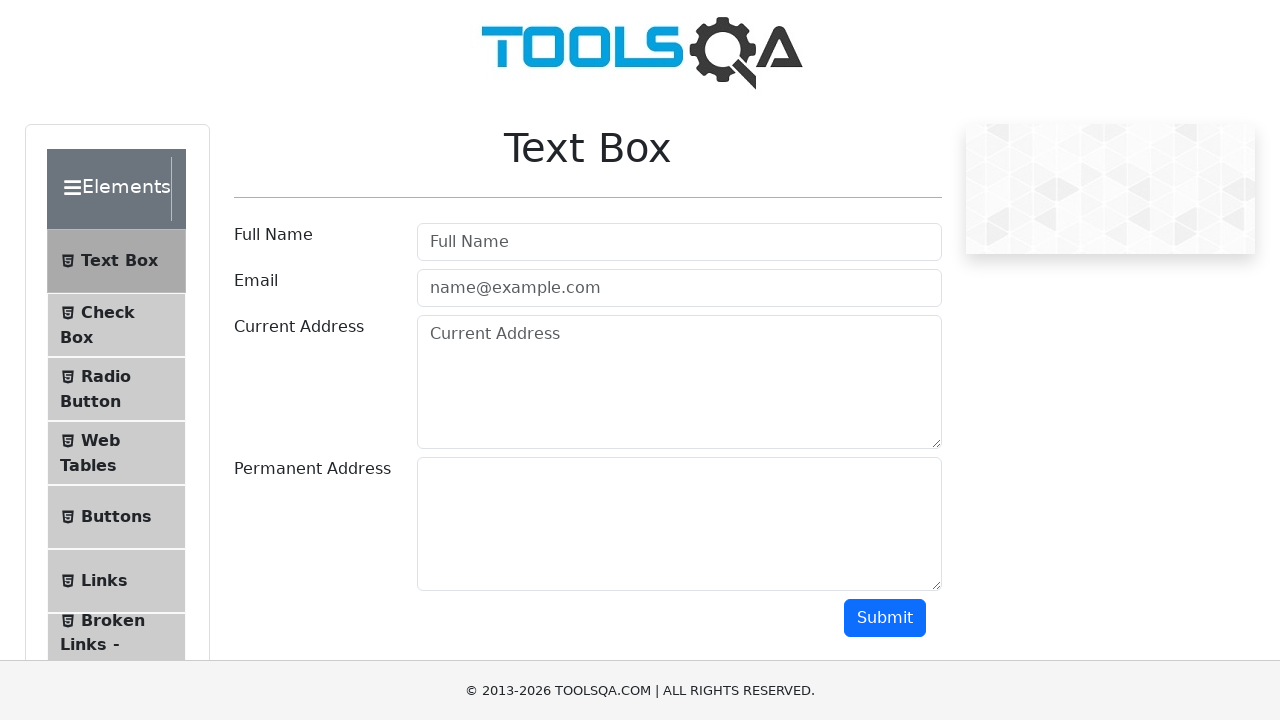

Verified navigation to text-box page
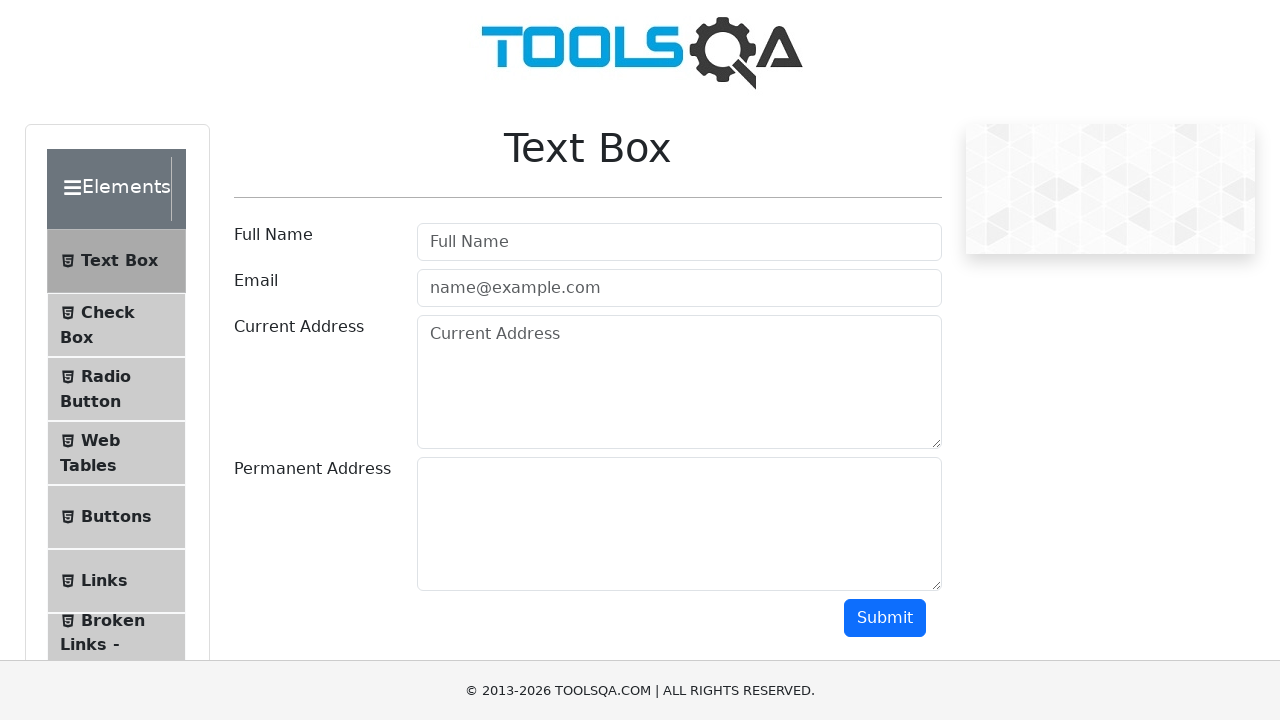

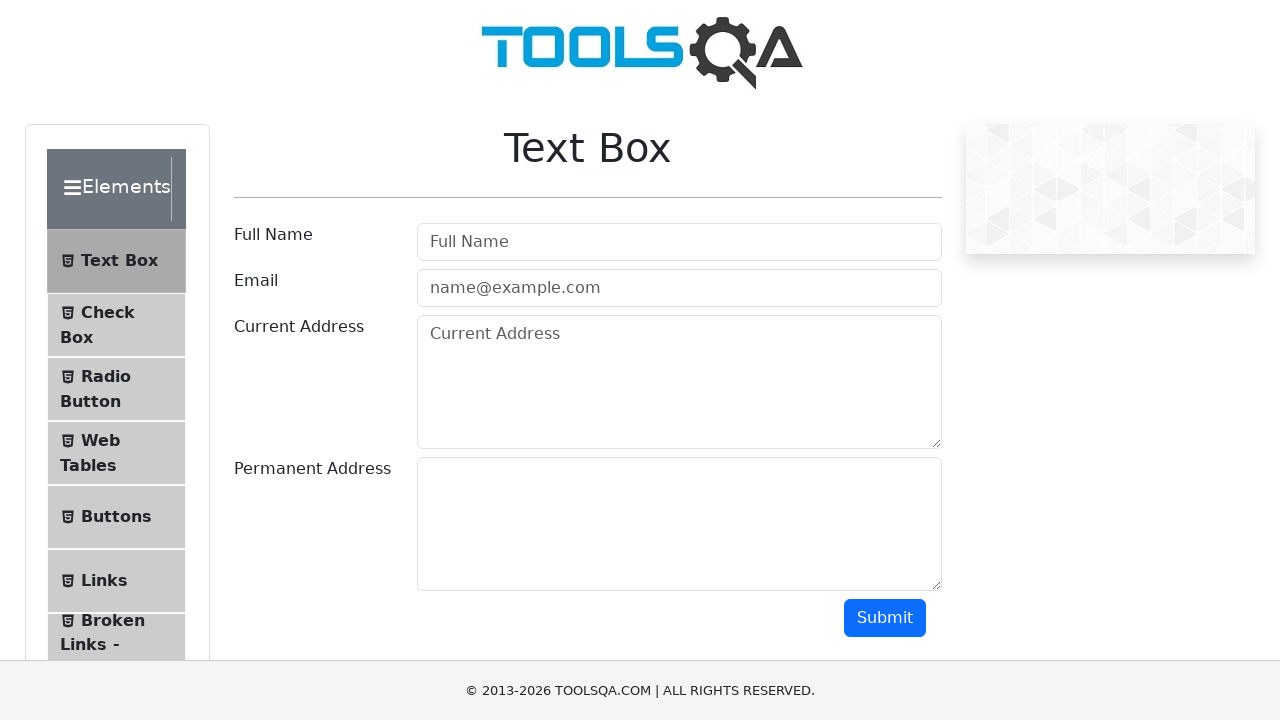